Tests dynamic loading functionality where an element appears in the DOM after clicking start. Navigates to Dynamic Loading Example 2, clicks start, and waits for the finish element to appear.

Starting URL: http://the-internet.herokuapp.com

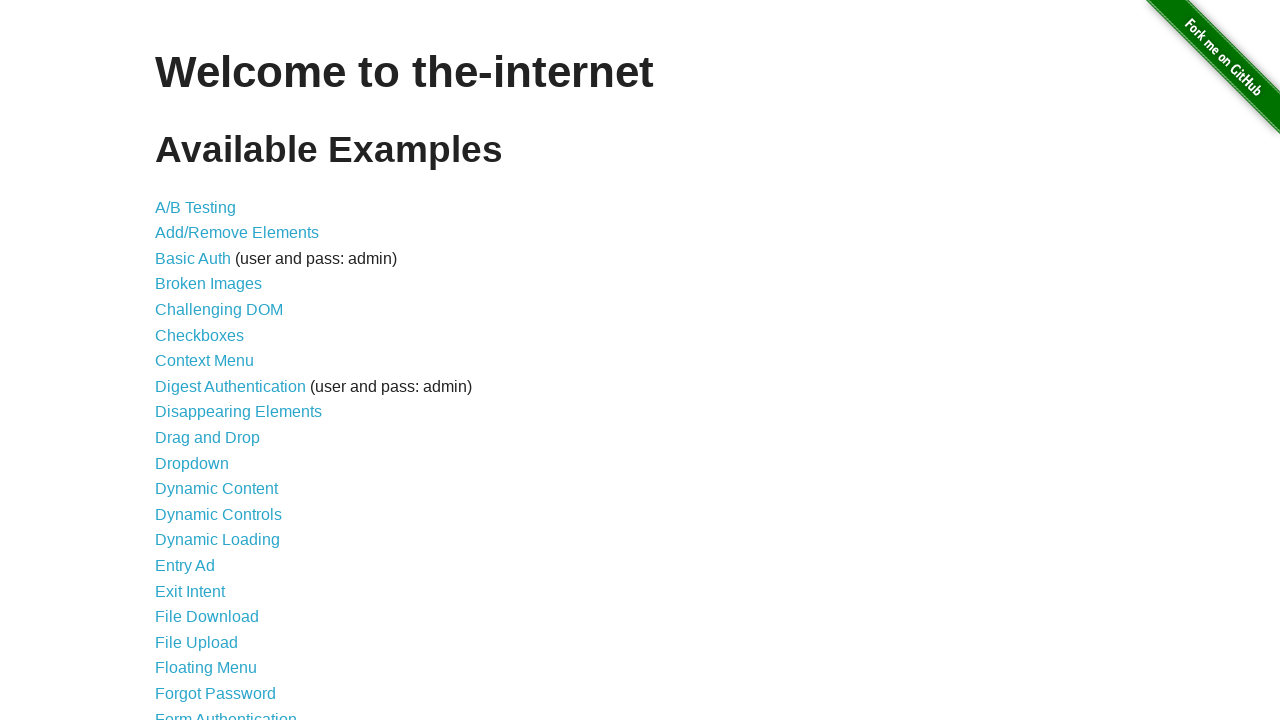

Clicked on Dynamic Loading link at (218, 540) on text=Dynamic Loading
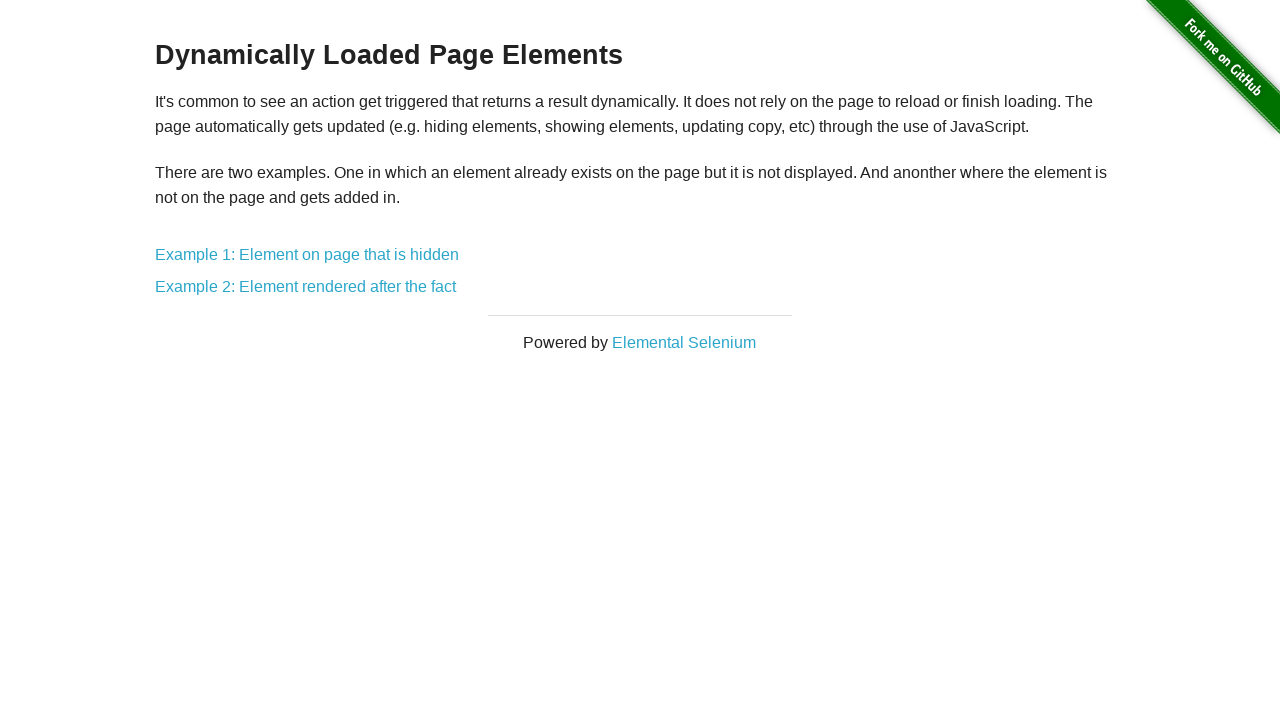

Clicked on Example 2 link at (306, 287) on text=Example 2
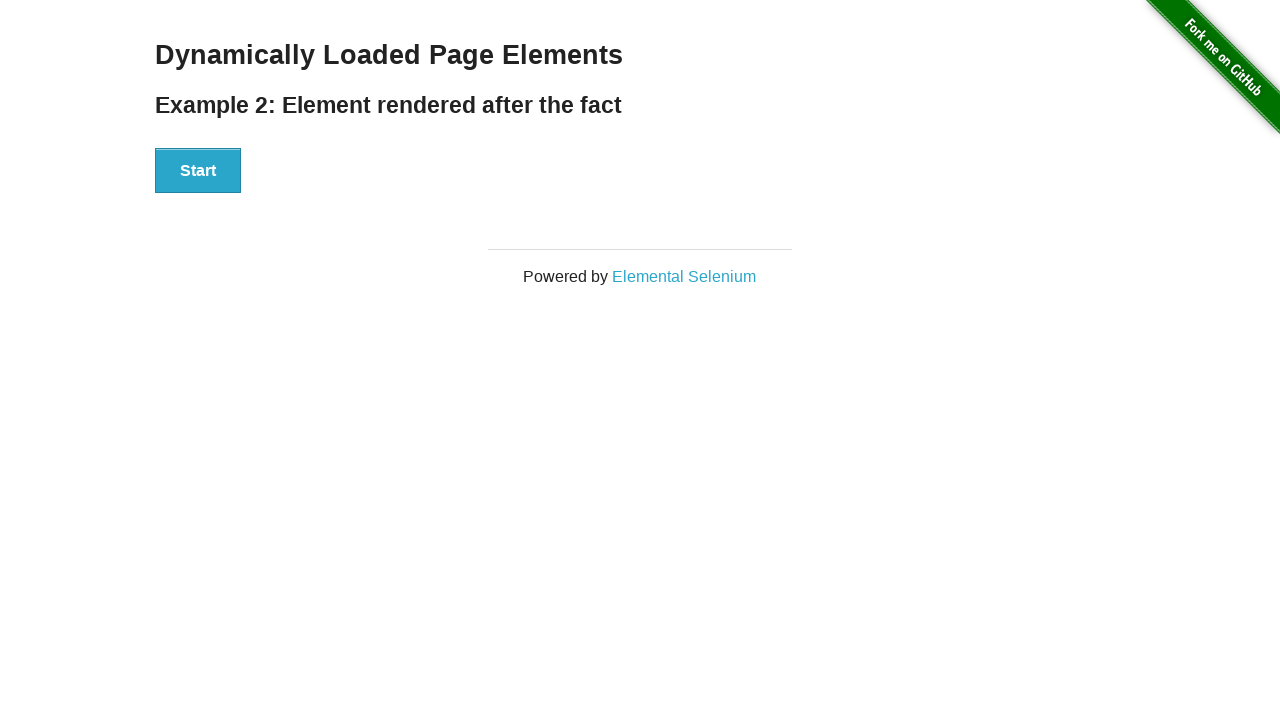

Clicked the start button at (198, 171) on #start button
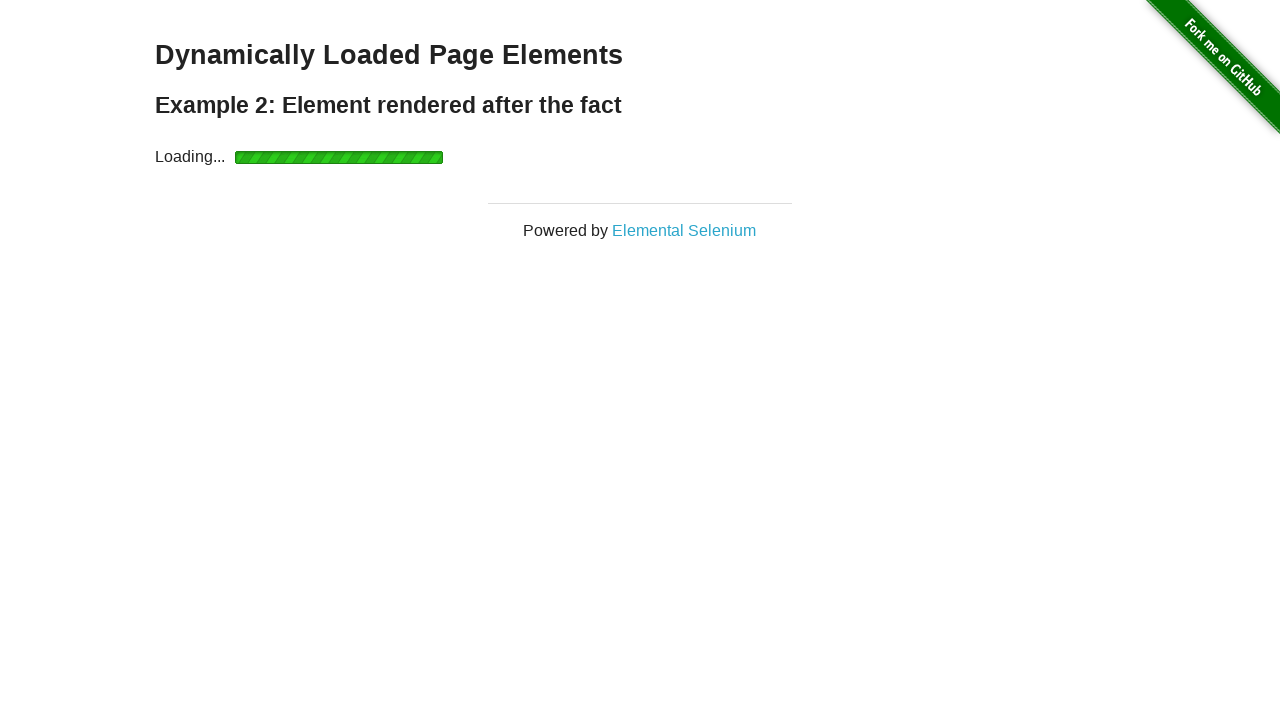

Waited for finish element to become visible
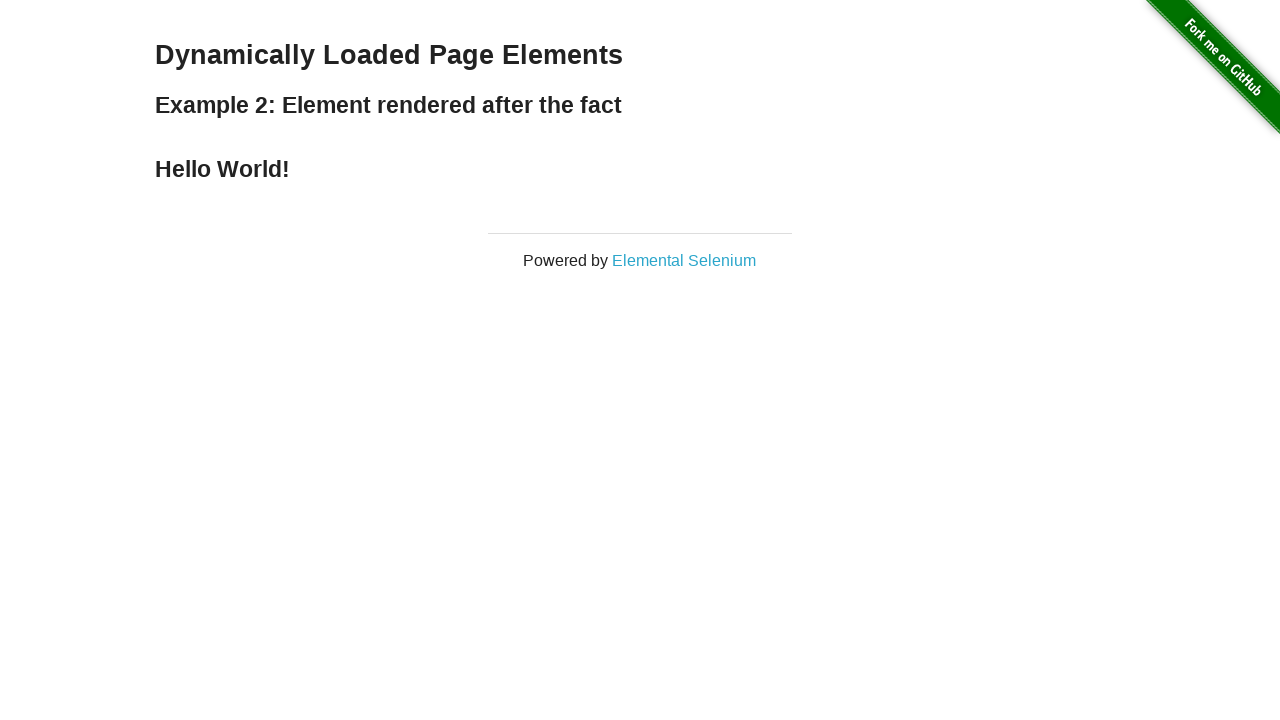

Located finish block heading element
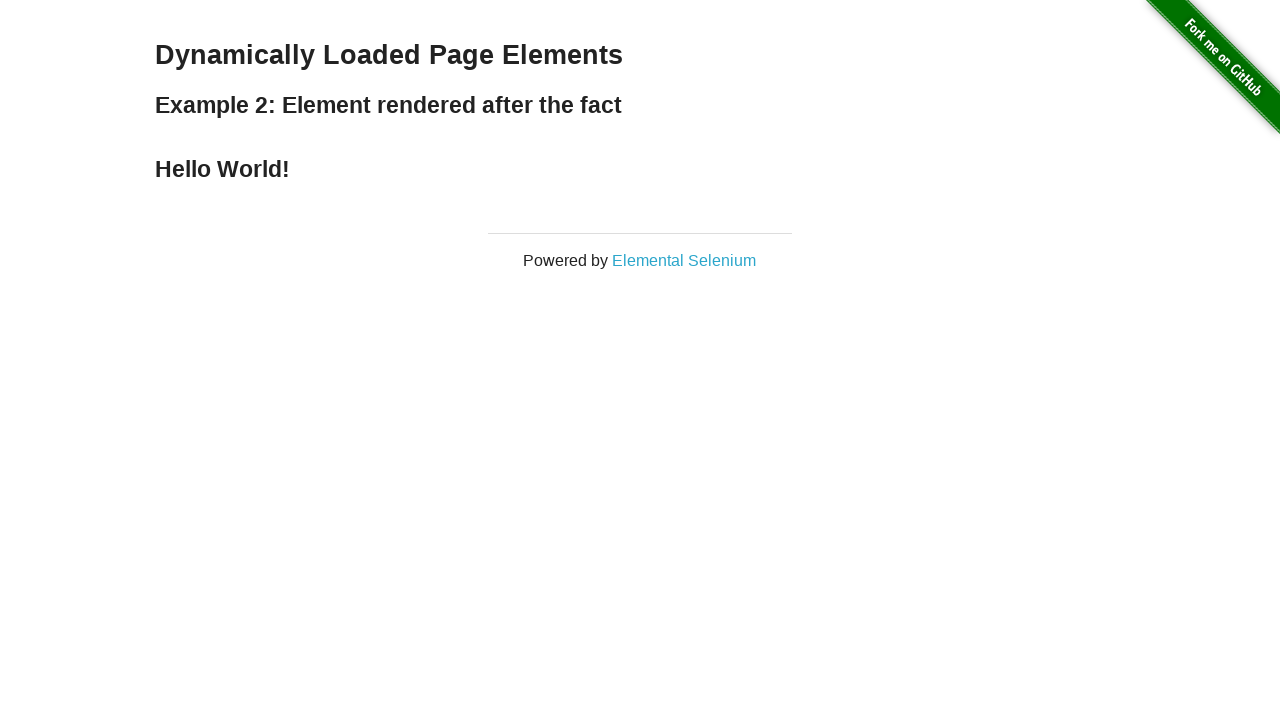

Verified finish block contains 'Hello World!' text
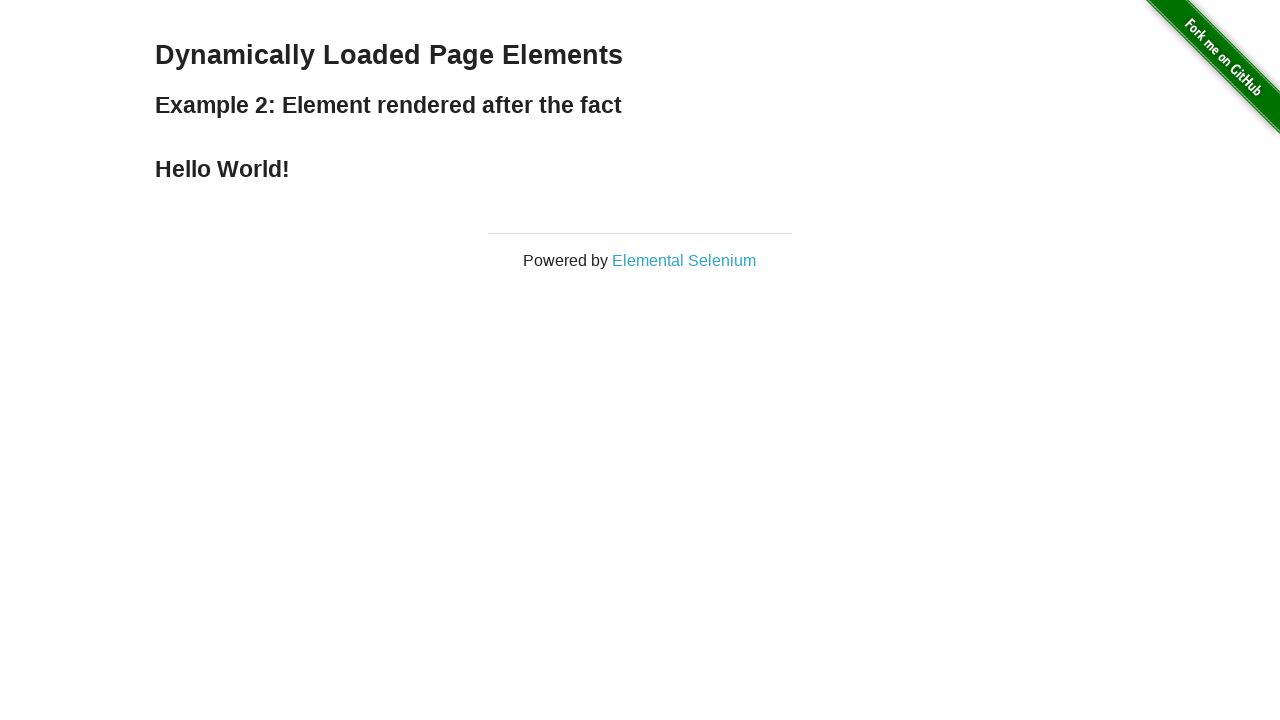

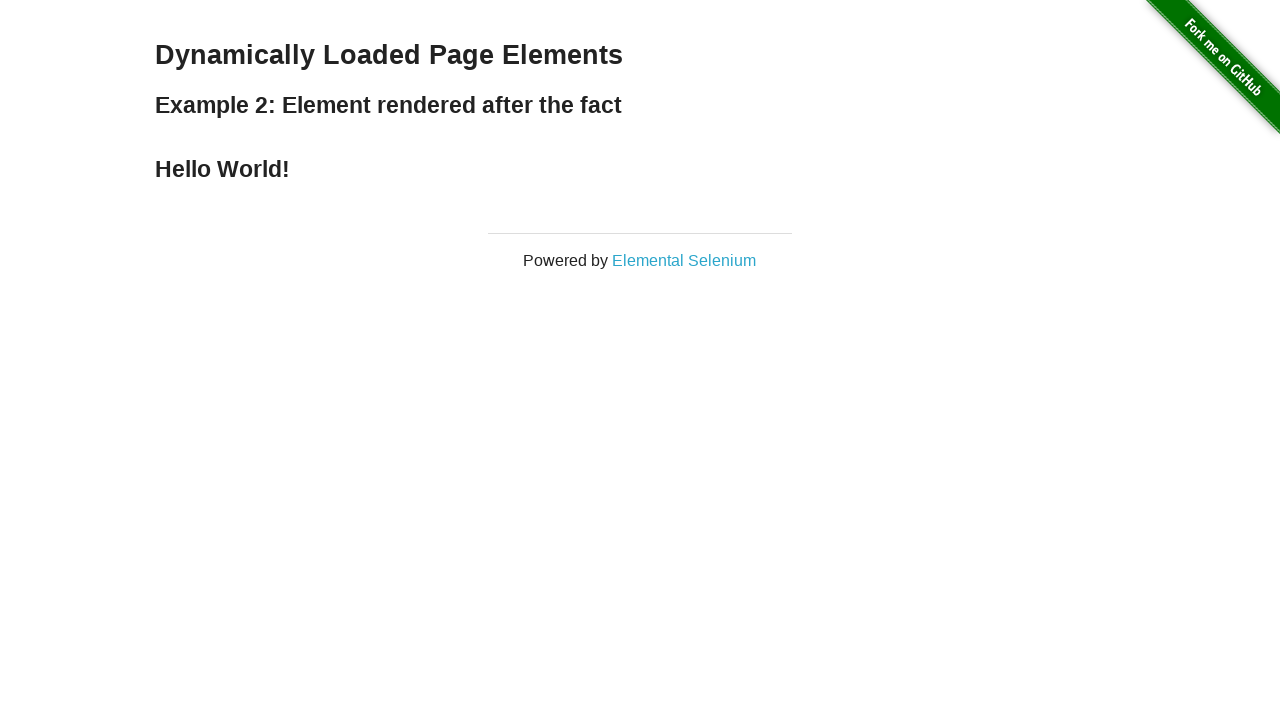